Tests multiple tab/window handling by clicking a button that opens a new tab, switching to the new tab, verifying it opened, then switching back to the parent tab.

Starting URL: https://www.hyrtutorials.com/p/window-handles-practice.html

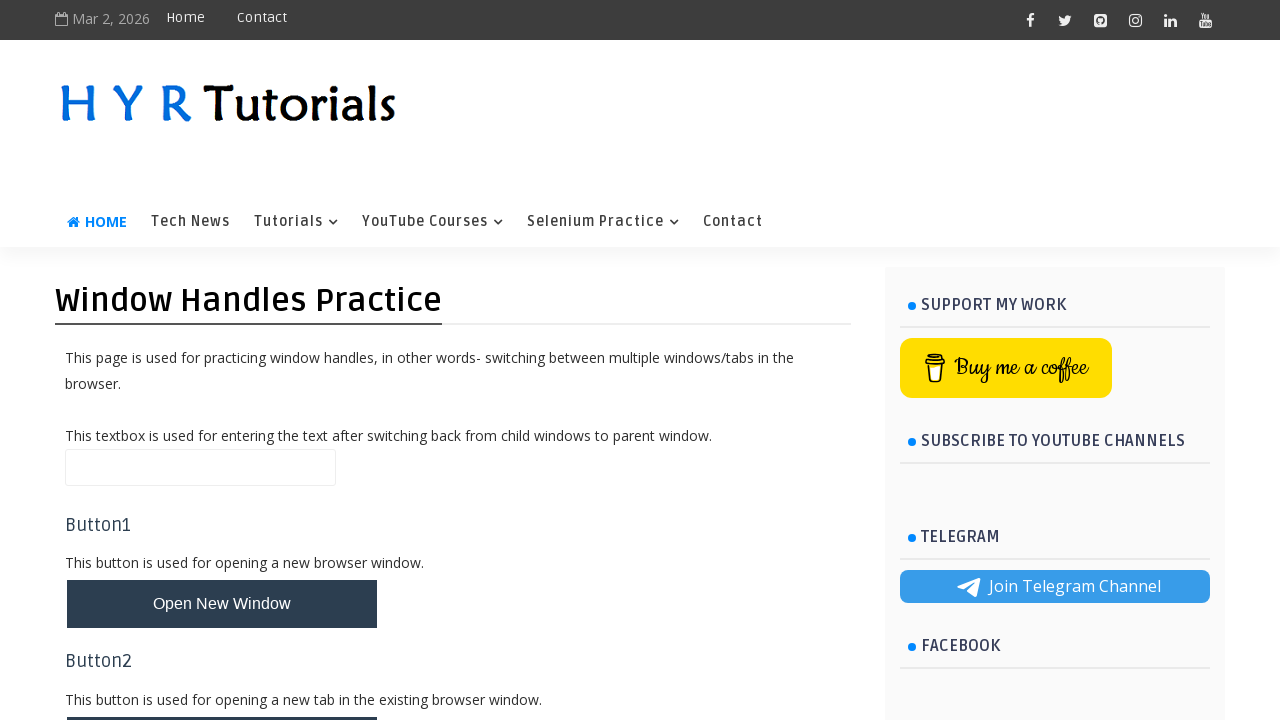

Clicked button to open new tab at (222, 696) on #newTabBtn
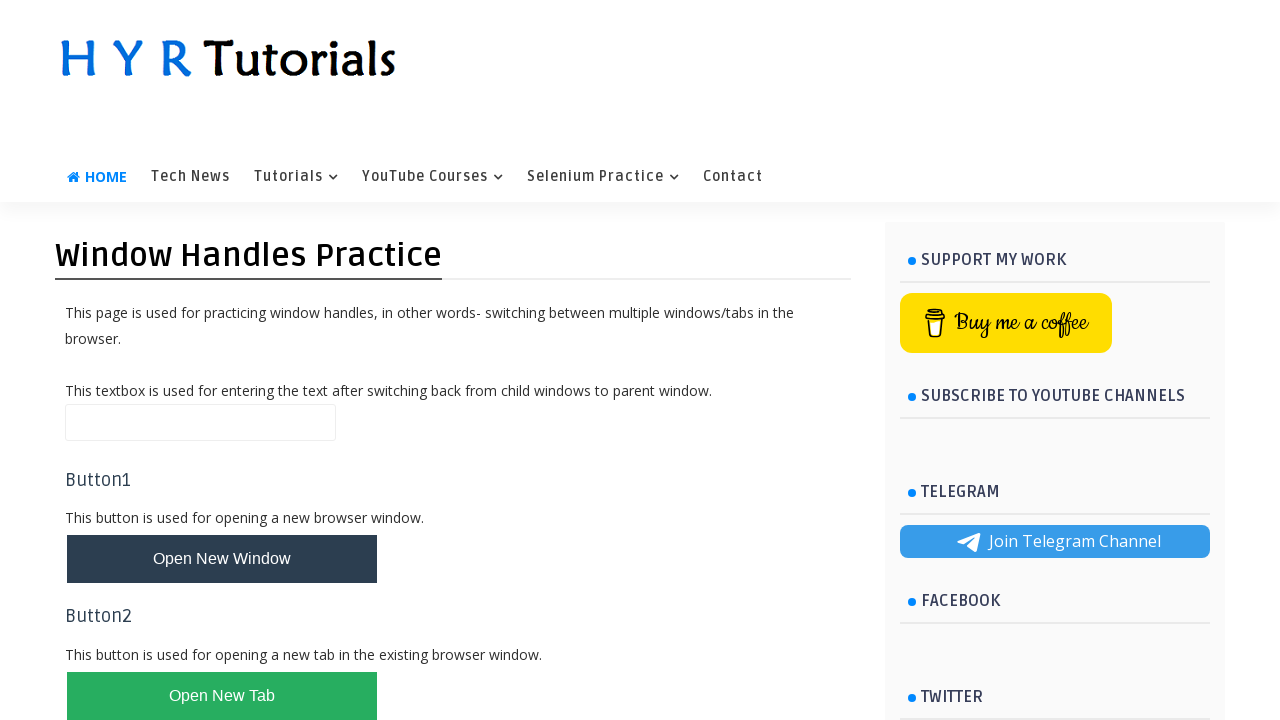

Captured new tab/page object
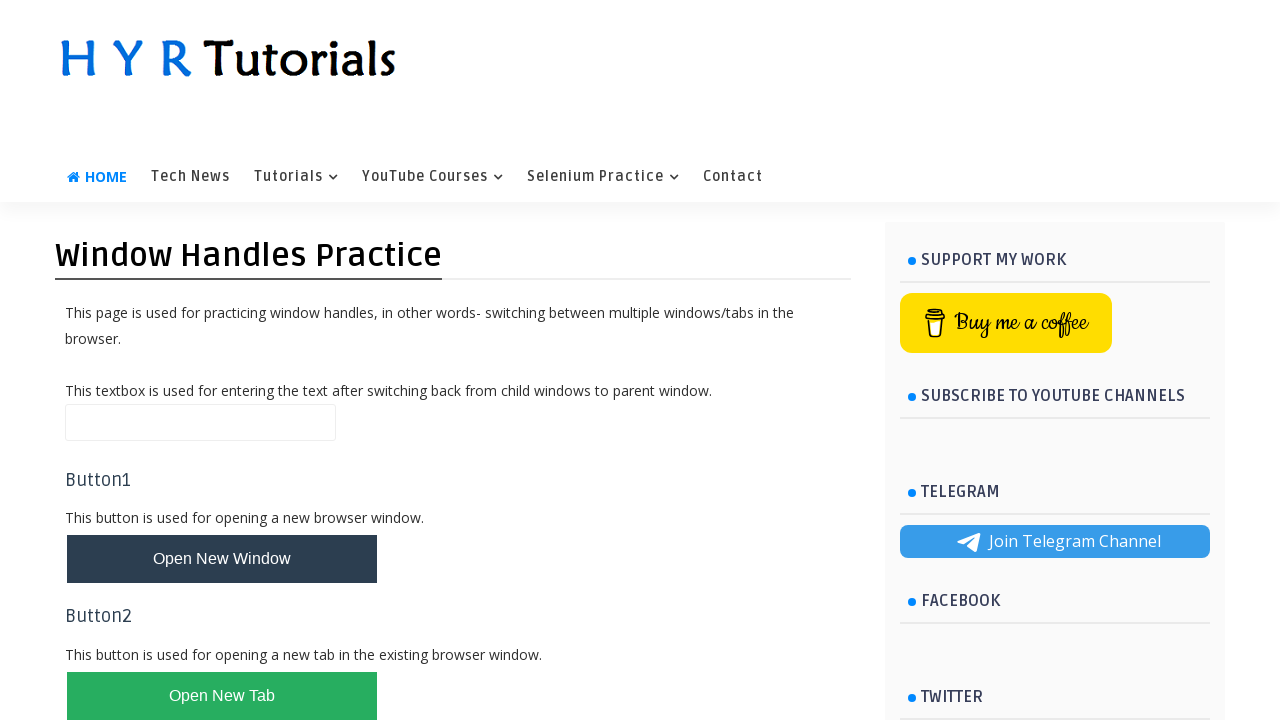

New tab loaded successfully
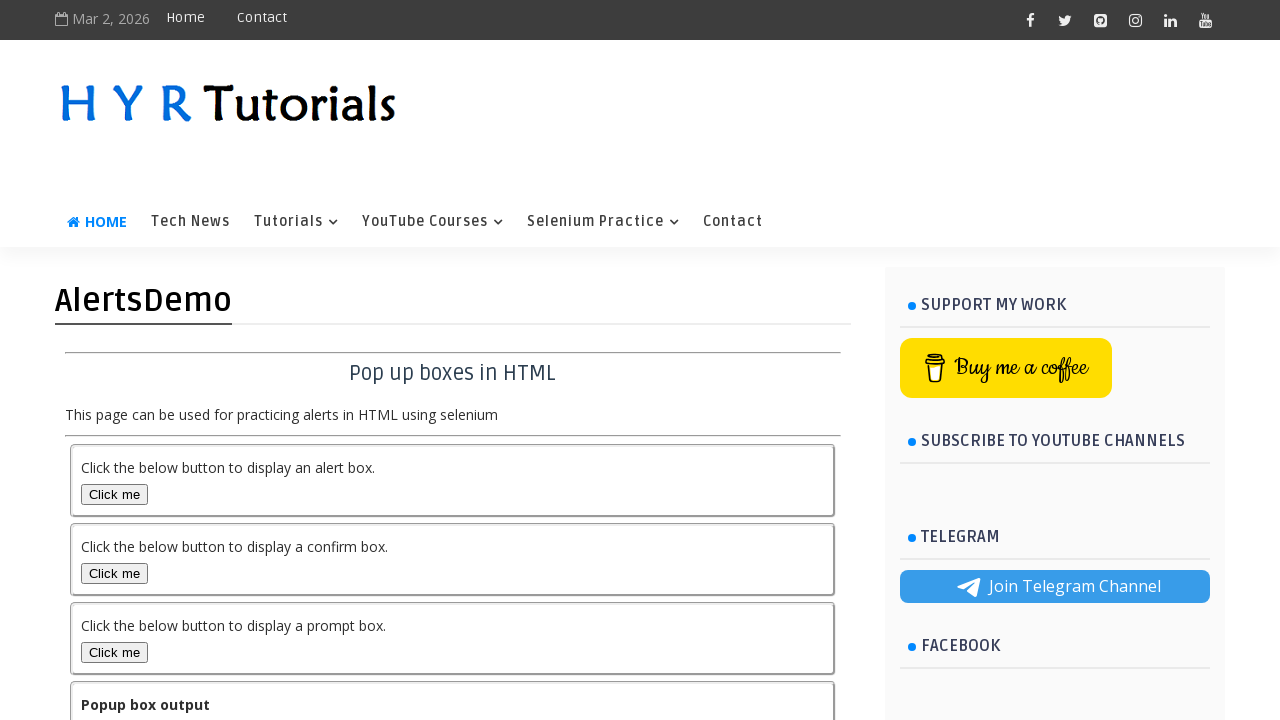

Verified new tab title: AlertsDemo - H Y R Tutorials
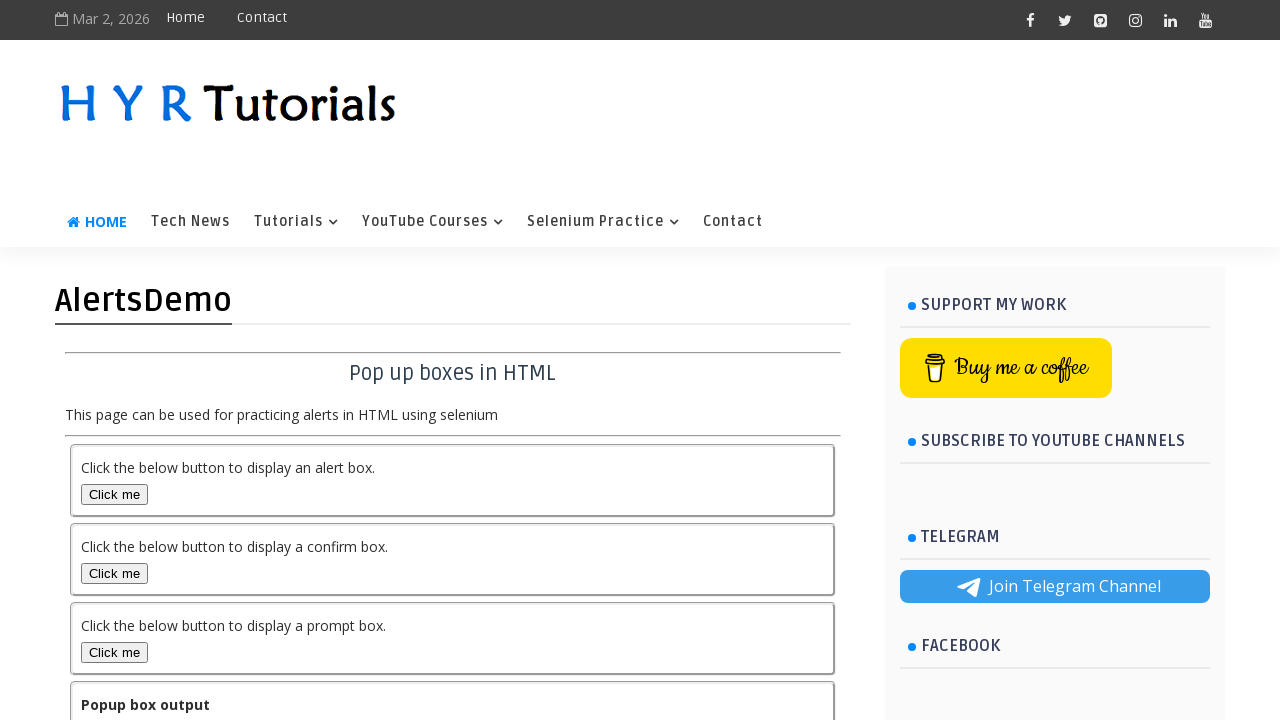

Switched focus back to original tab
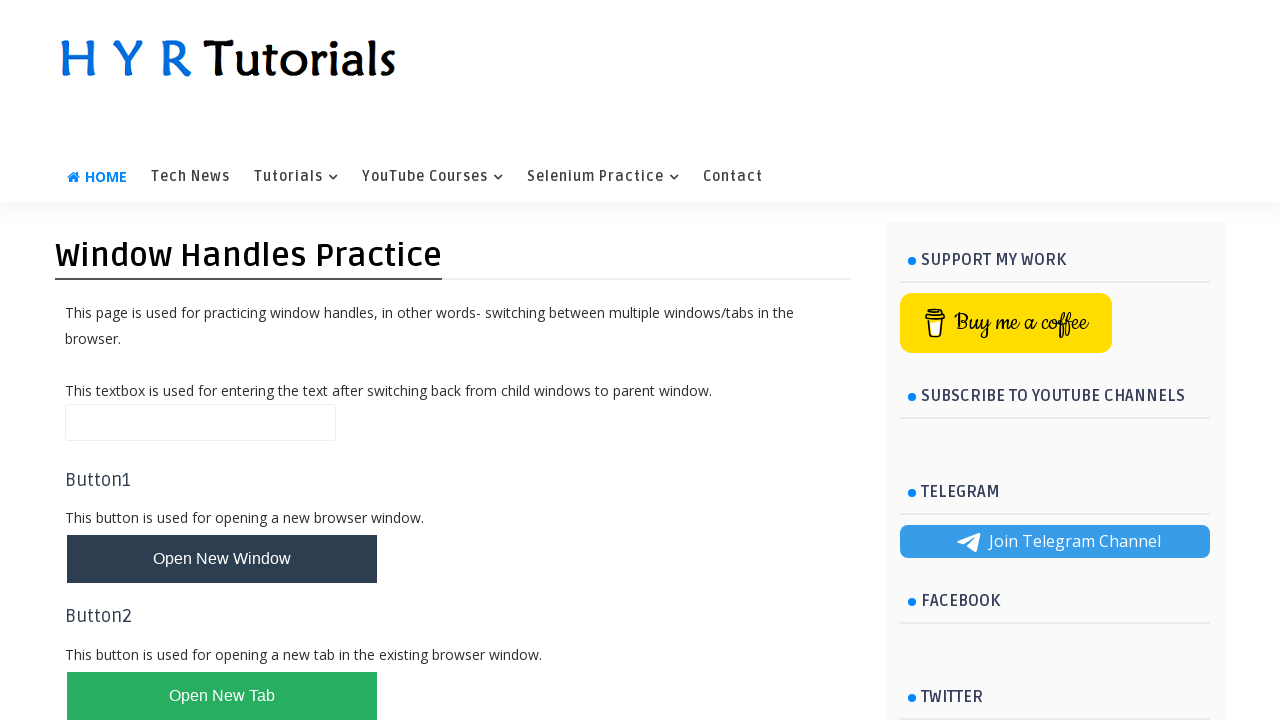

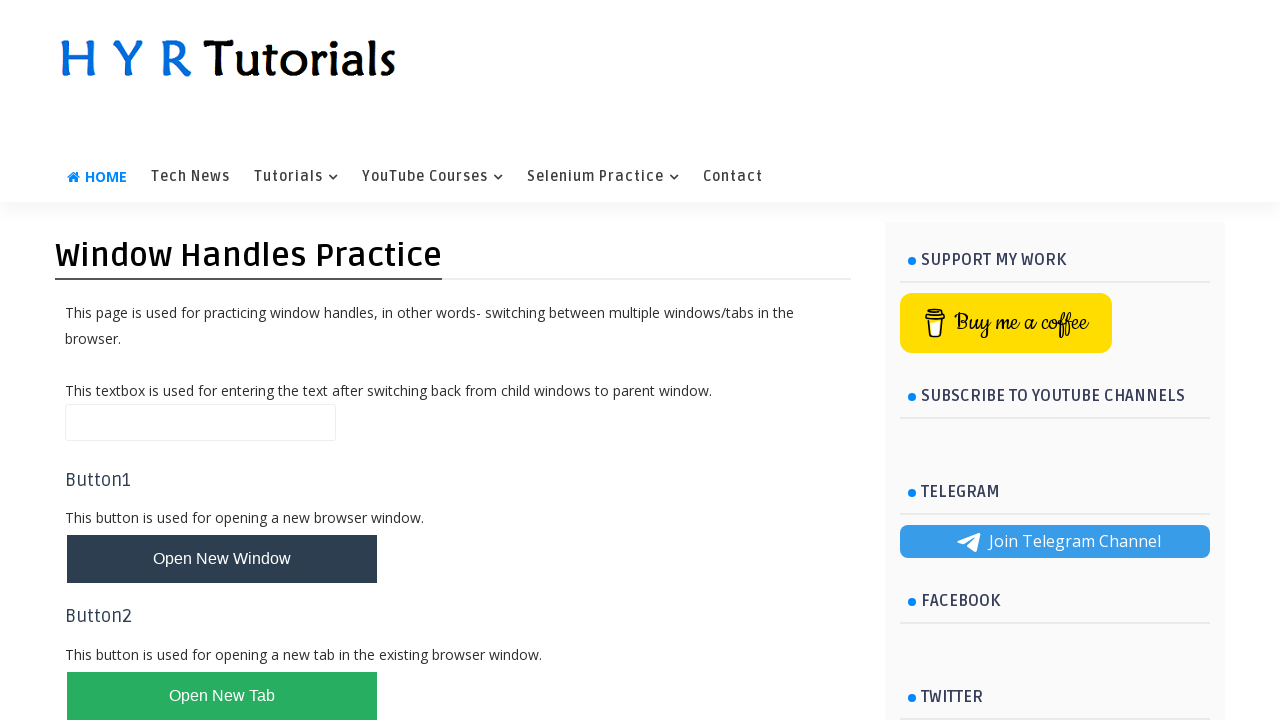